Tests that clicking Enable button enables a disabled text input field allowing text entry, and clicking Disable button disables it again.

Starting URL: https://the-internet.herokuapp.com/dynamic_controls

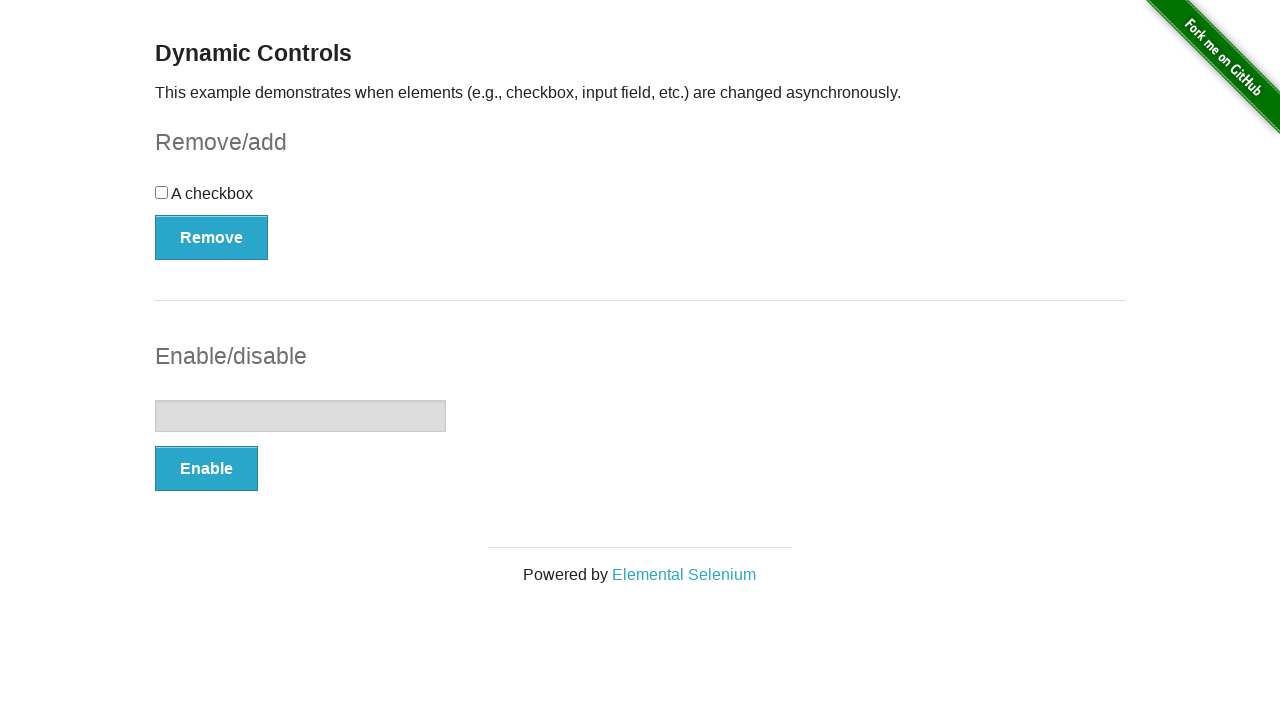

Verified text input field is initially disabled
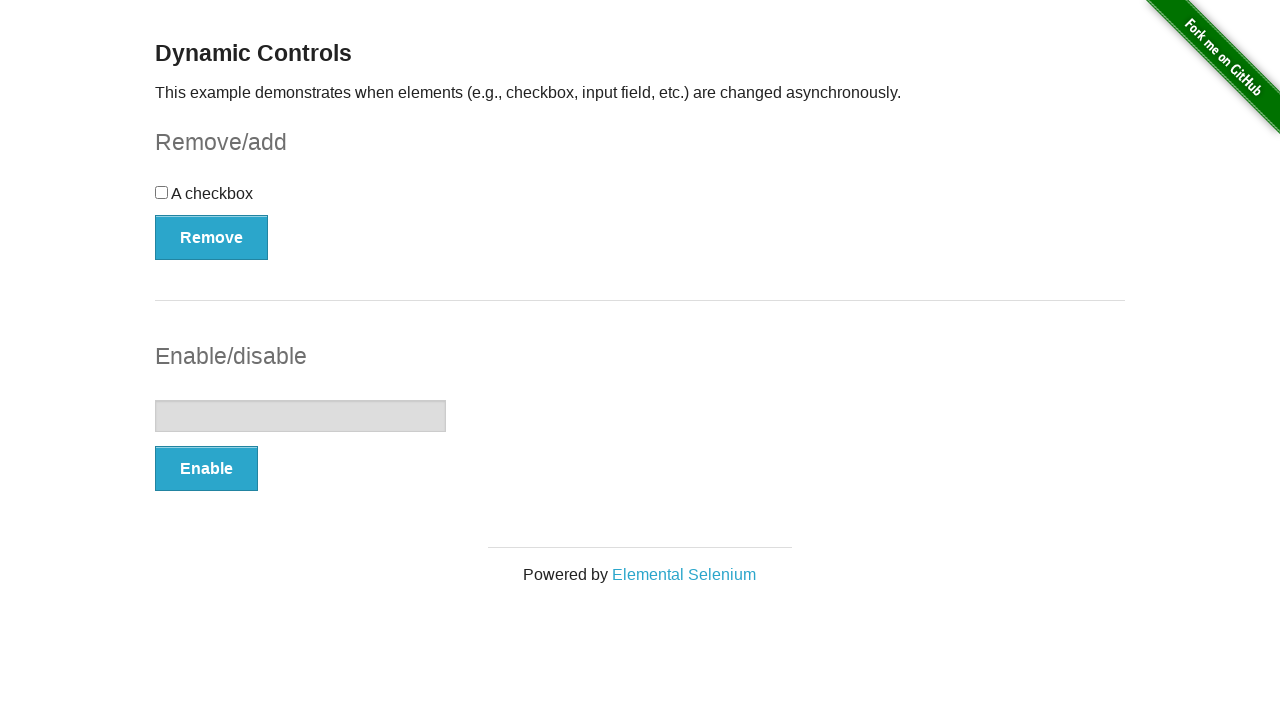

Clicked Enable button at (206, 469) on xpath=//button[text()='Enable']
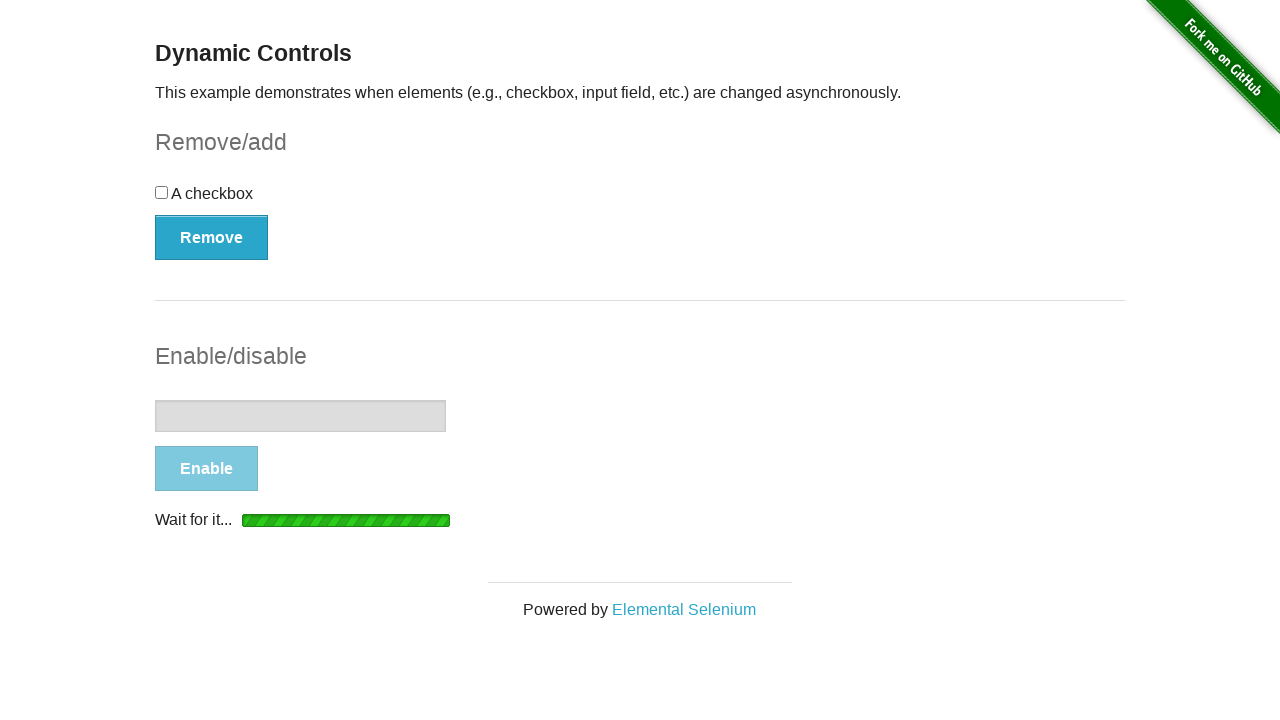

Text input field became enabled
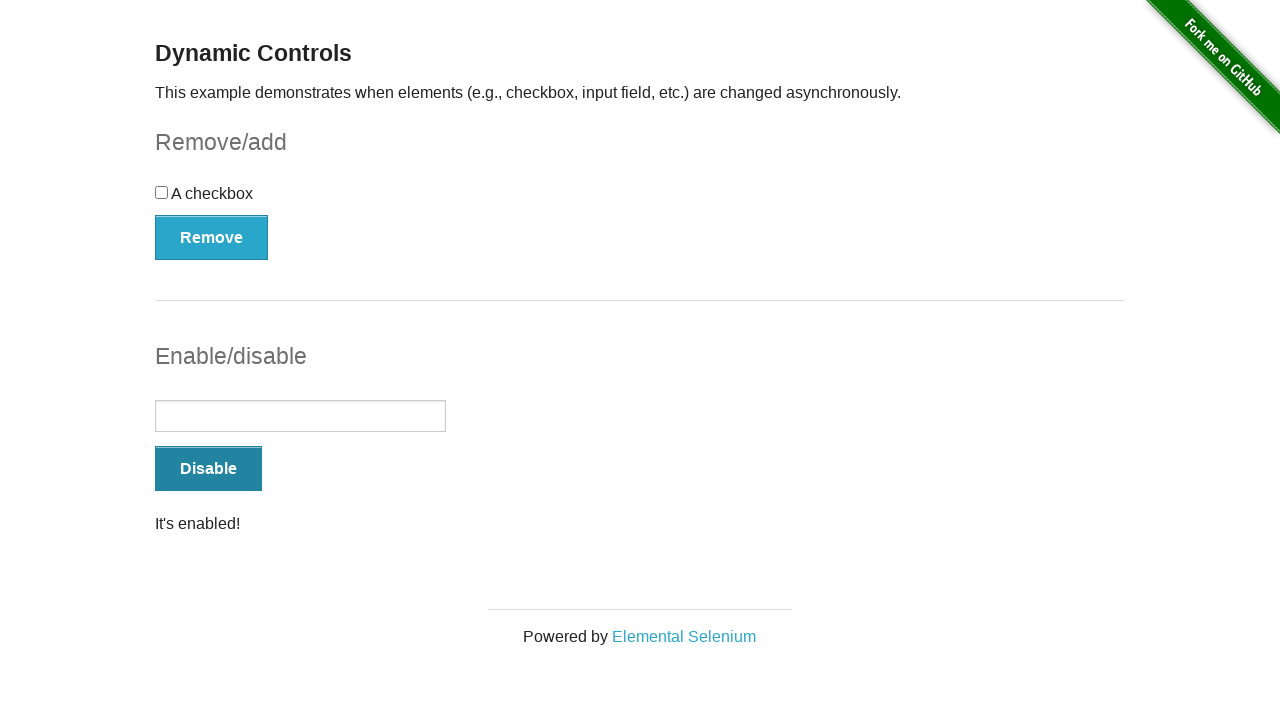

Typed 'Some Text Is Typed' into the enabled text input field on input[type='text']
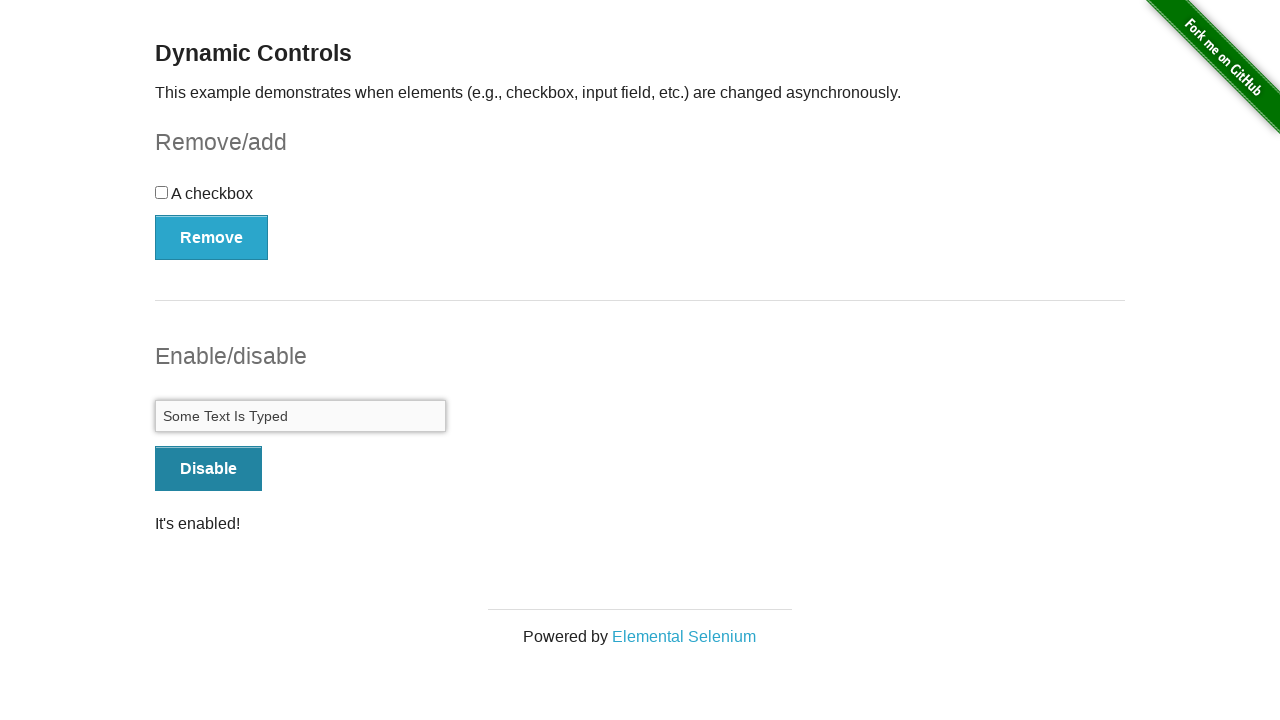

Clicked Disable button at (208, 469) on xpath=//button[text()='Disable']
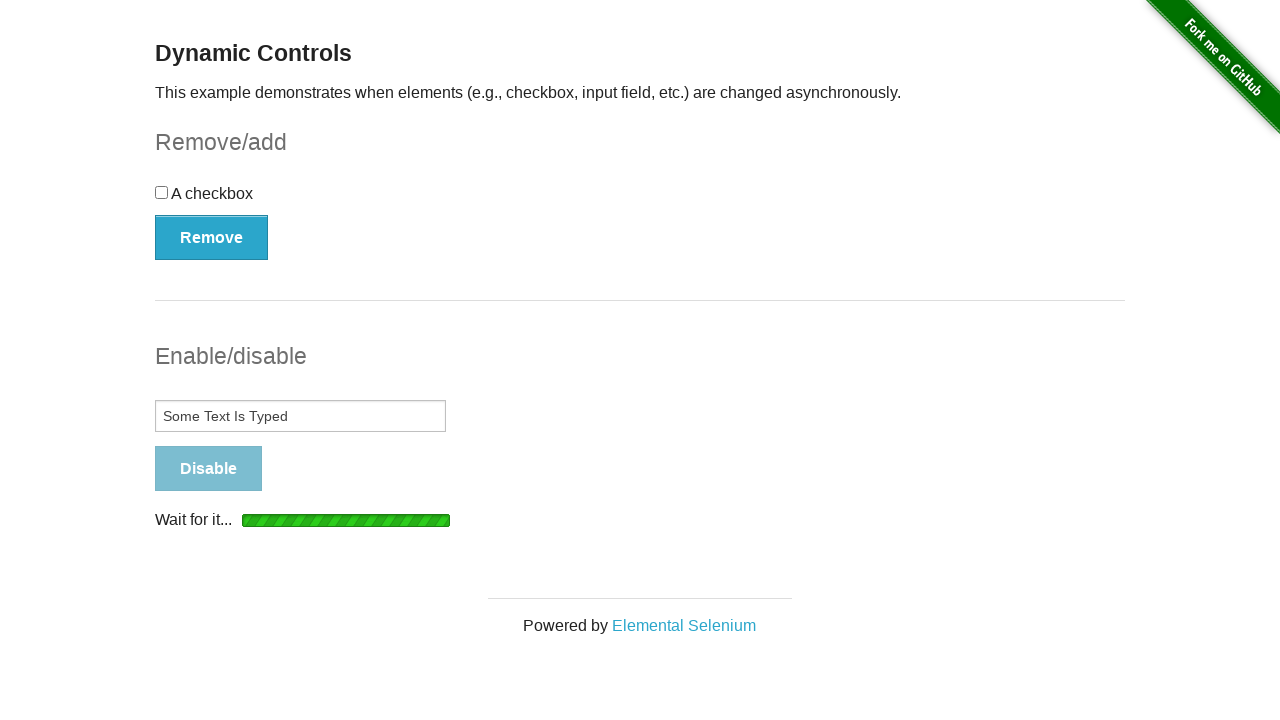

Text input field became disabled again
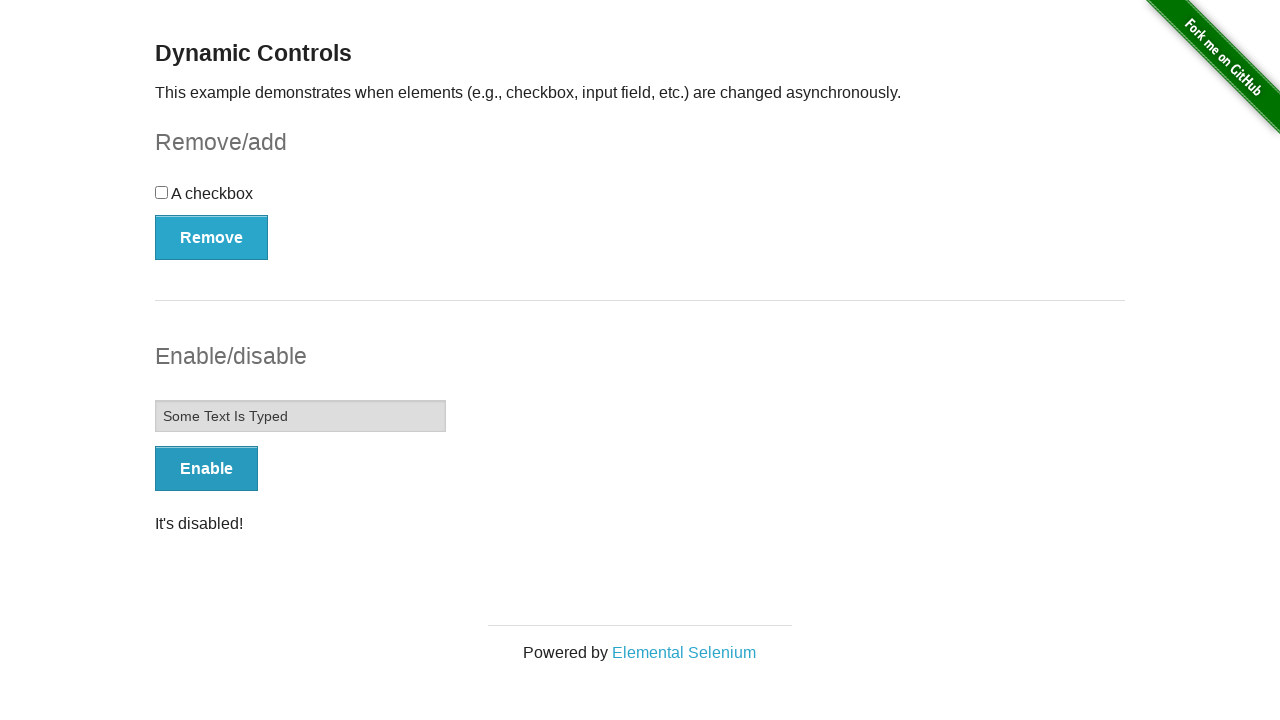

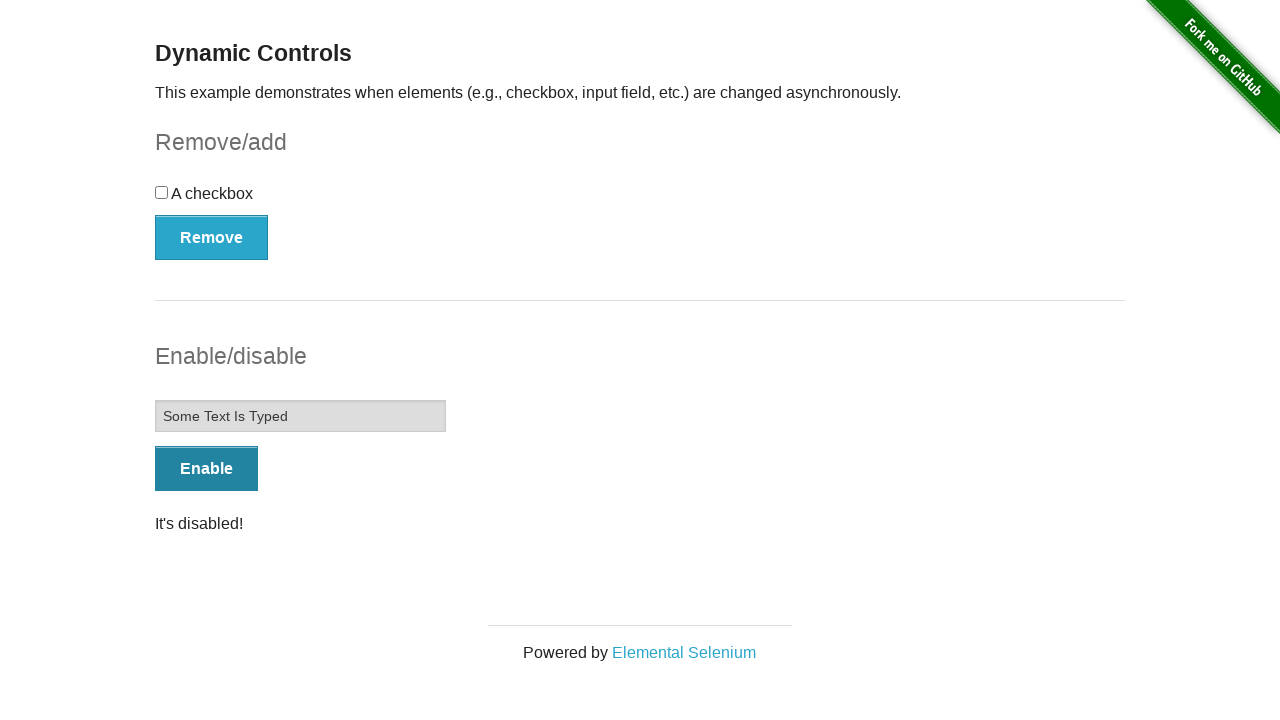